Tests interaction with a geographical analysis canvas by clicking at various positions on the map, including a right-click action.

Starting URL: http://sentdex.com/geographical-analysis/

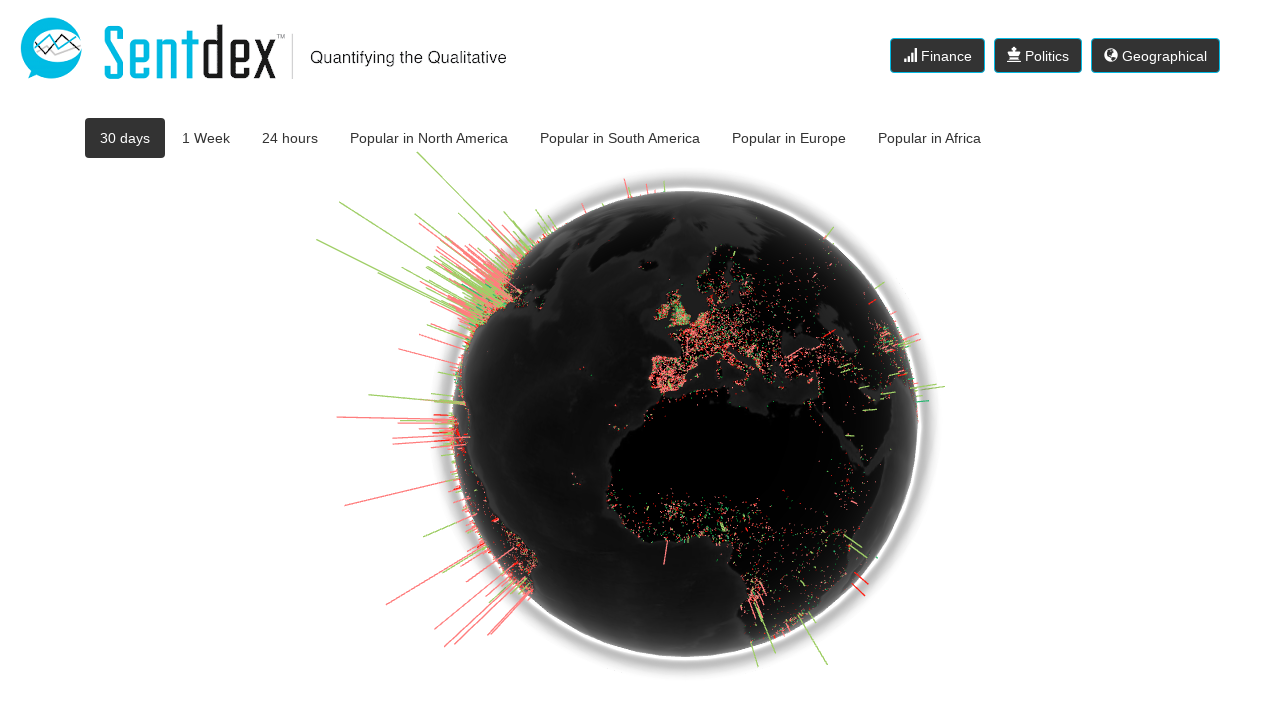

Clicked on canvas at position (506, 277) at (606, 395) on canvas
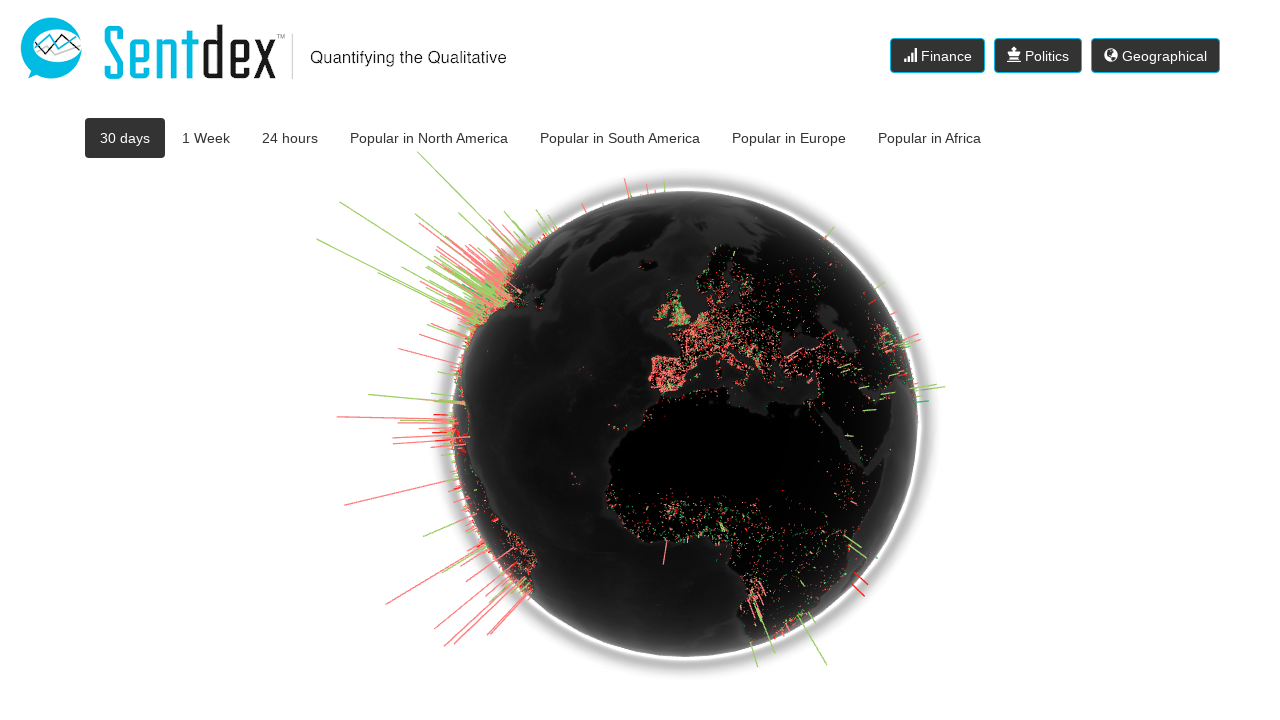

Clicked on canvas at position (526, 336) at (626, 454) on canvas
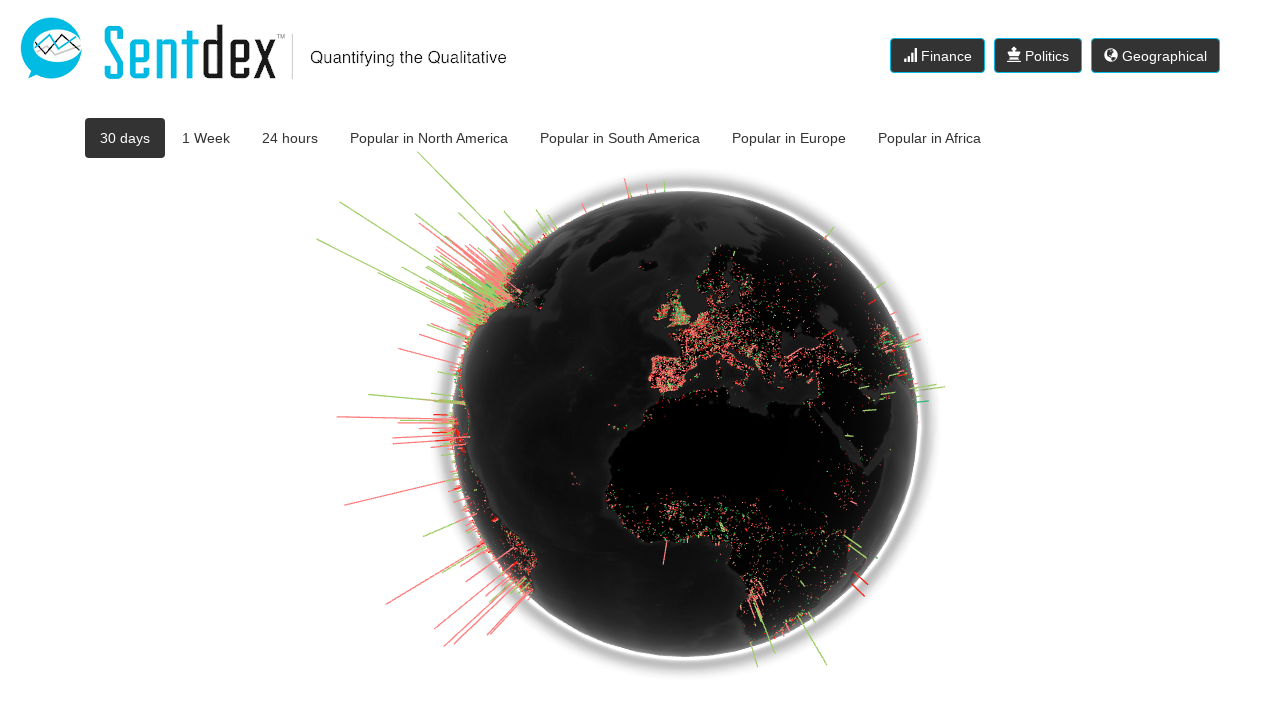

Clicked on canvas at position (376, 322) at (476, 440) on canvas
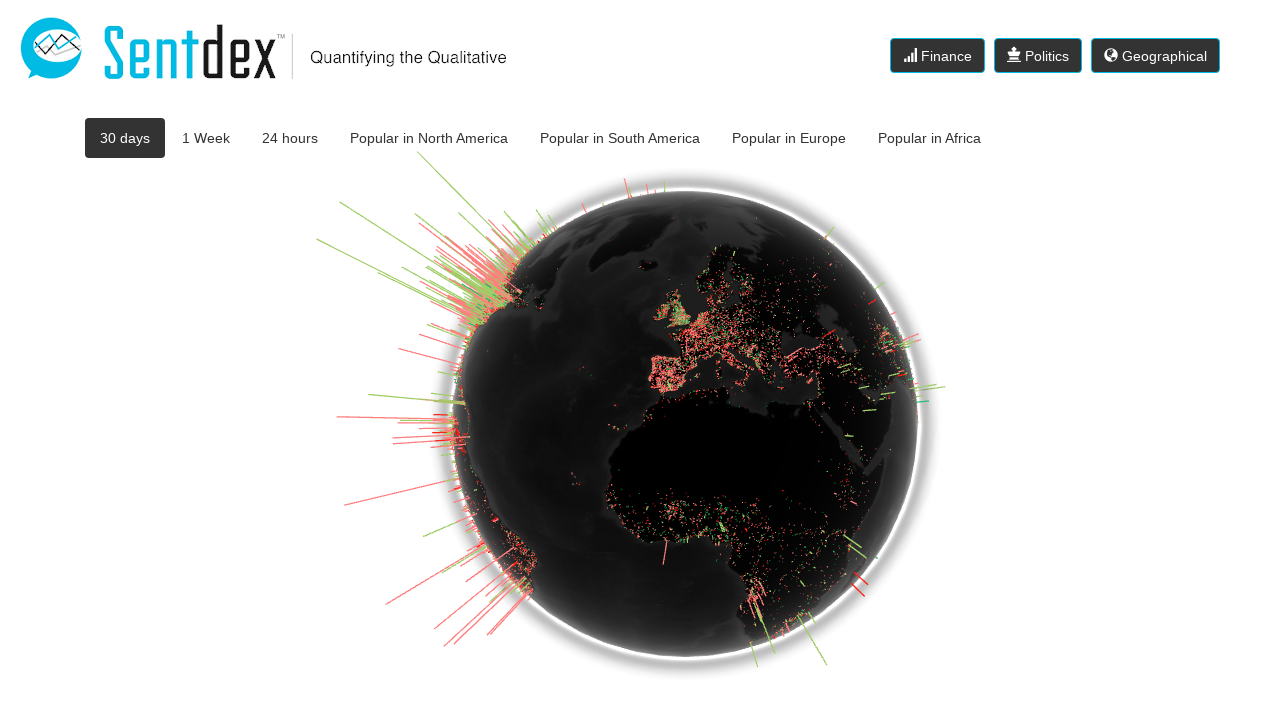

Right-clicked on canvas at position (630, 279) at (730, 397) on canvas
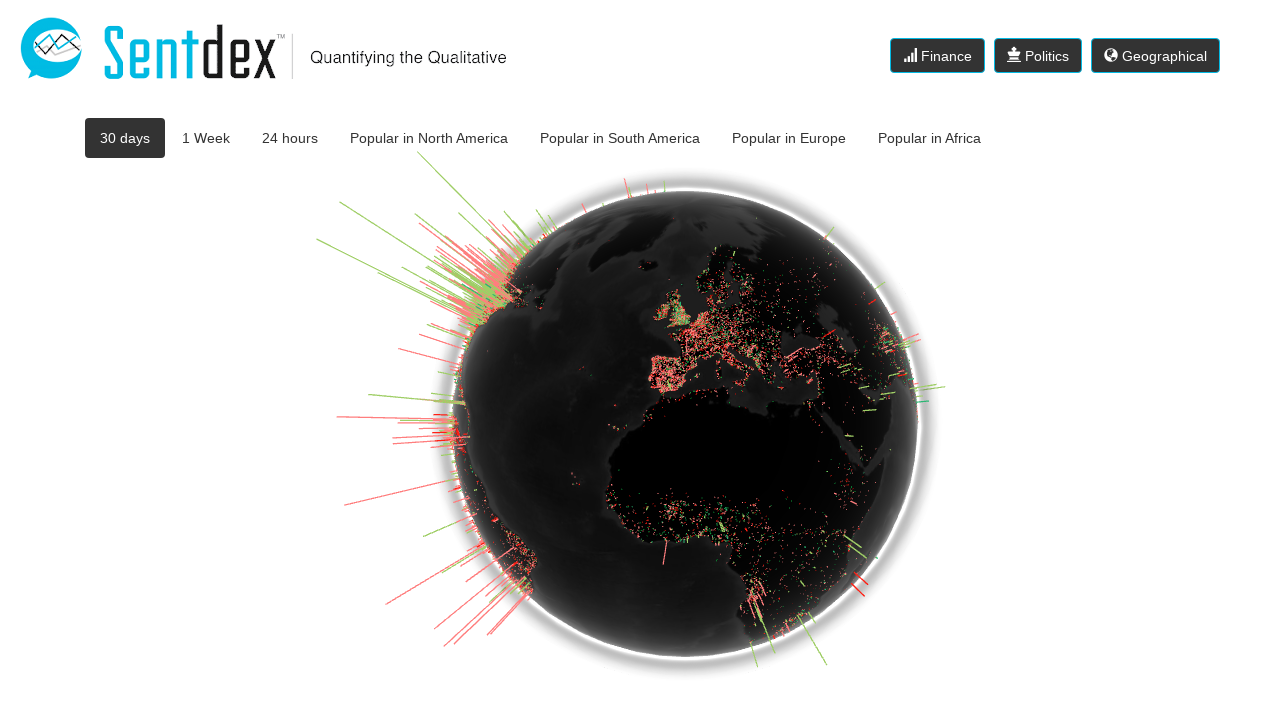

Clicked on canvas at position (532, 191) at (632, 309) on canvas
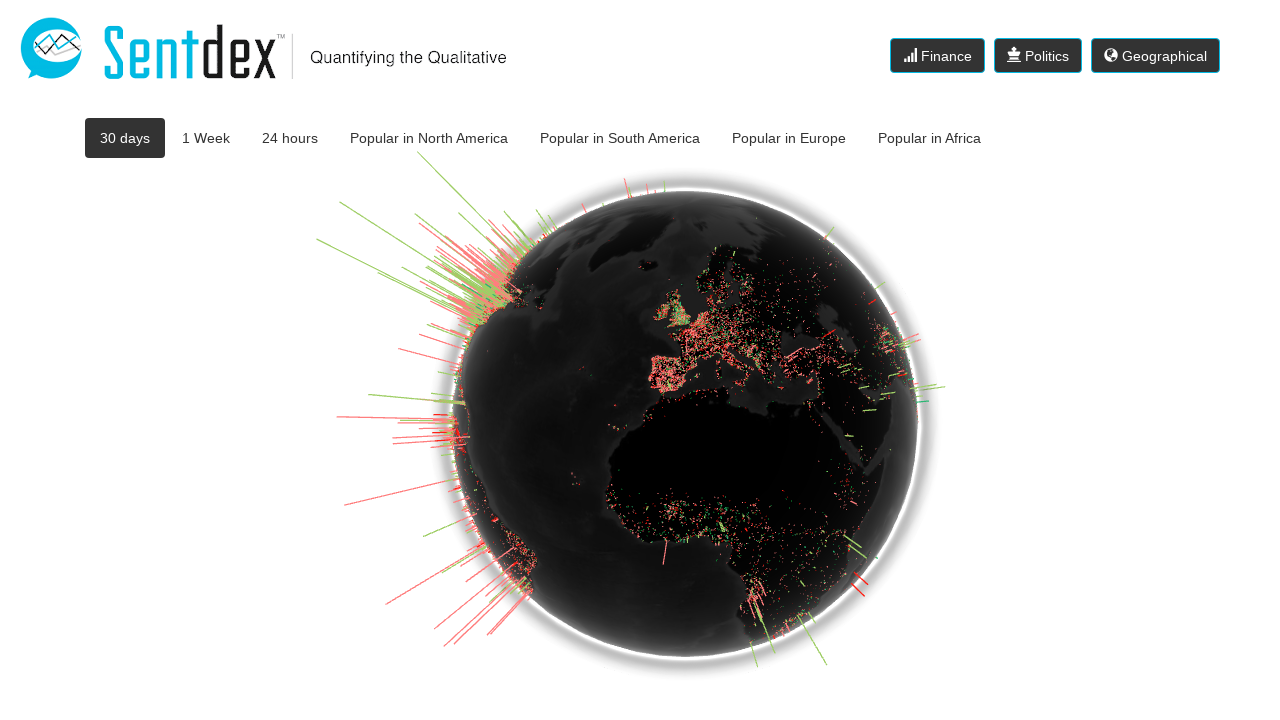

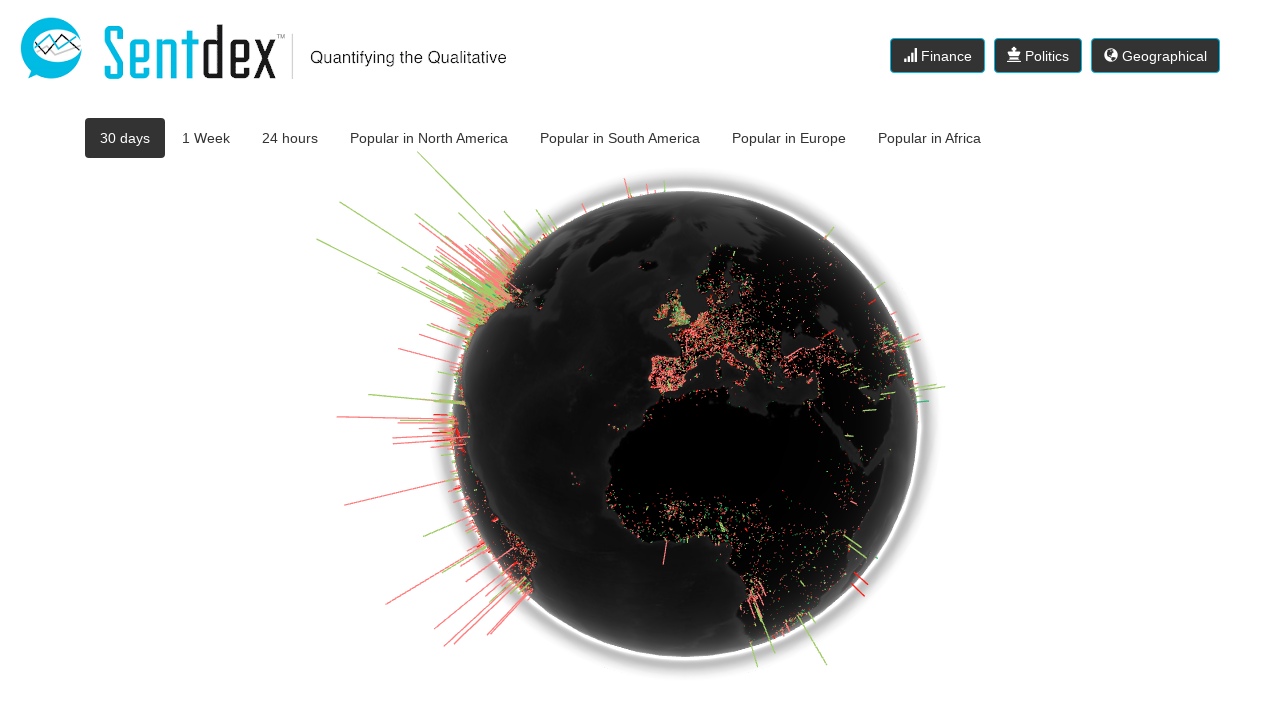